Tests child window handling by clicking a link that opens a new page, extracting text from the new page, and using it in the original page

Starting URL: https://rahulshettyacademy.com/loginpagePractise/

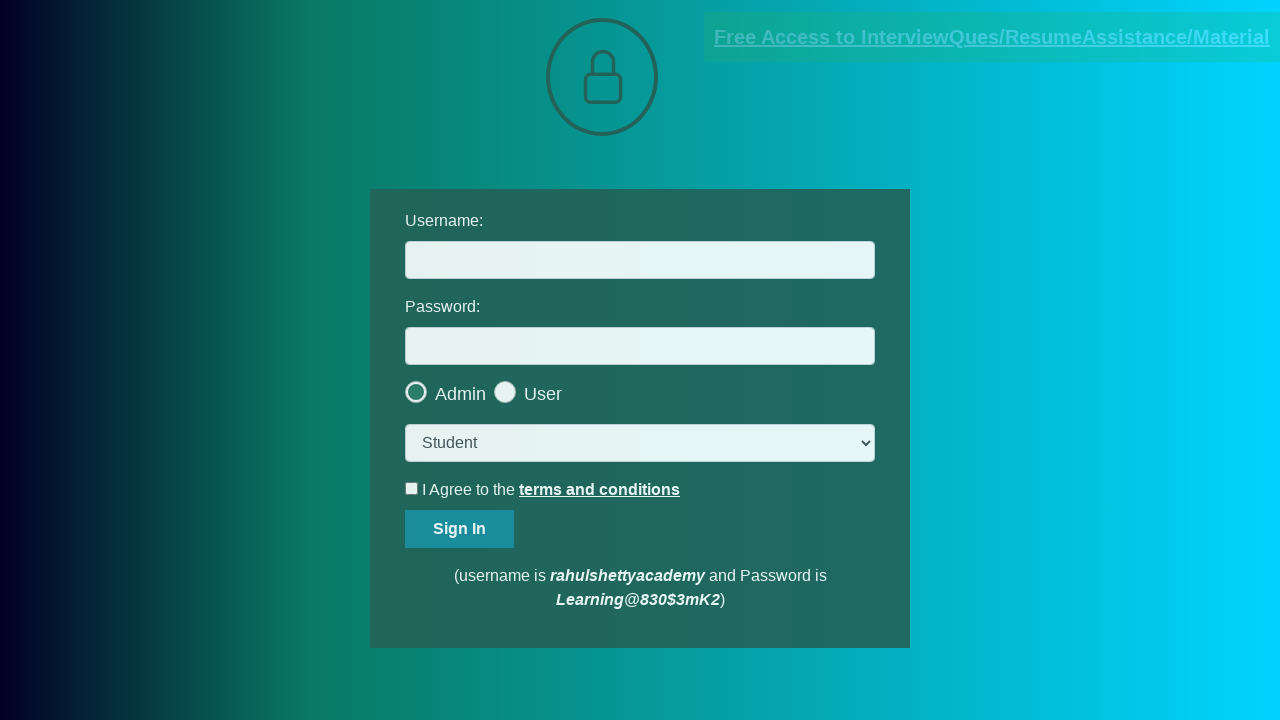

Clicked link that opens new page at (992, 37) on [href*='documents-request']
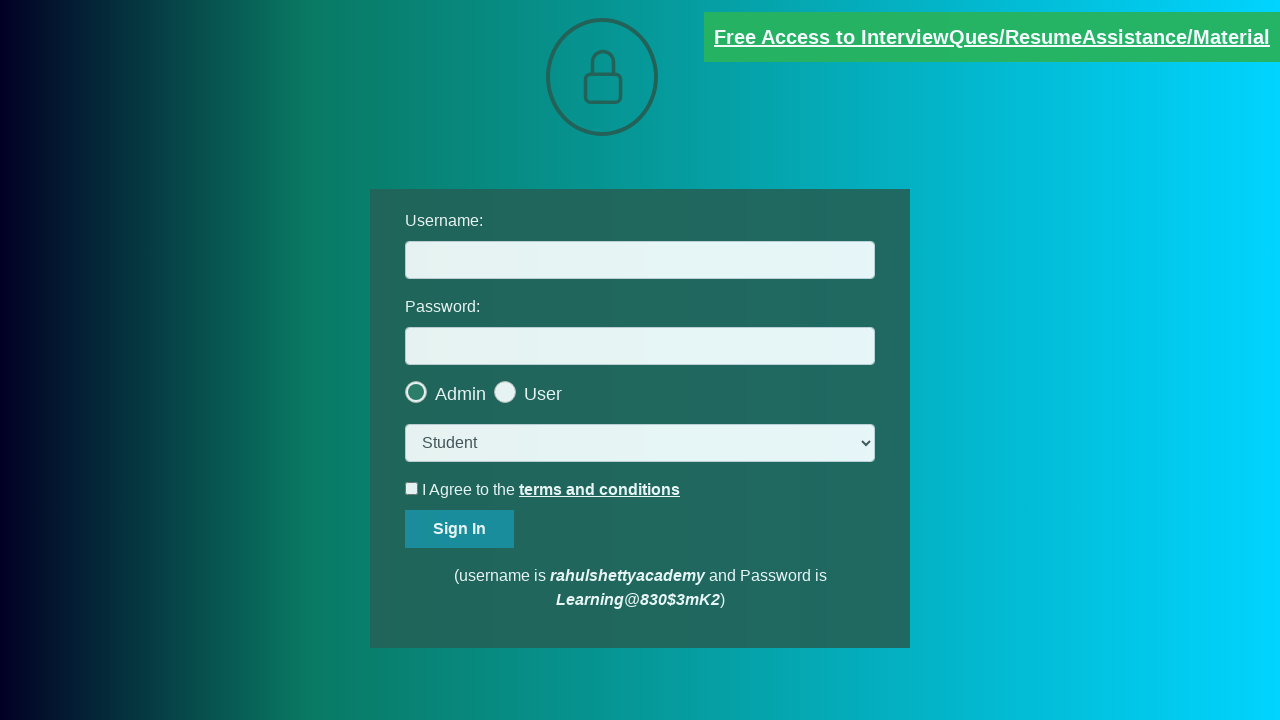

Captured new page object
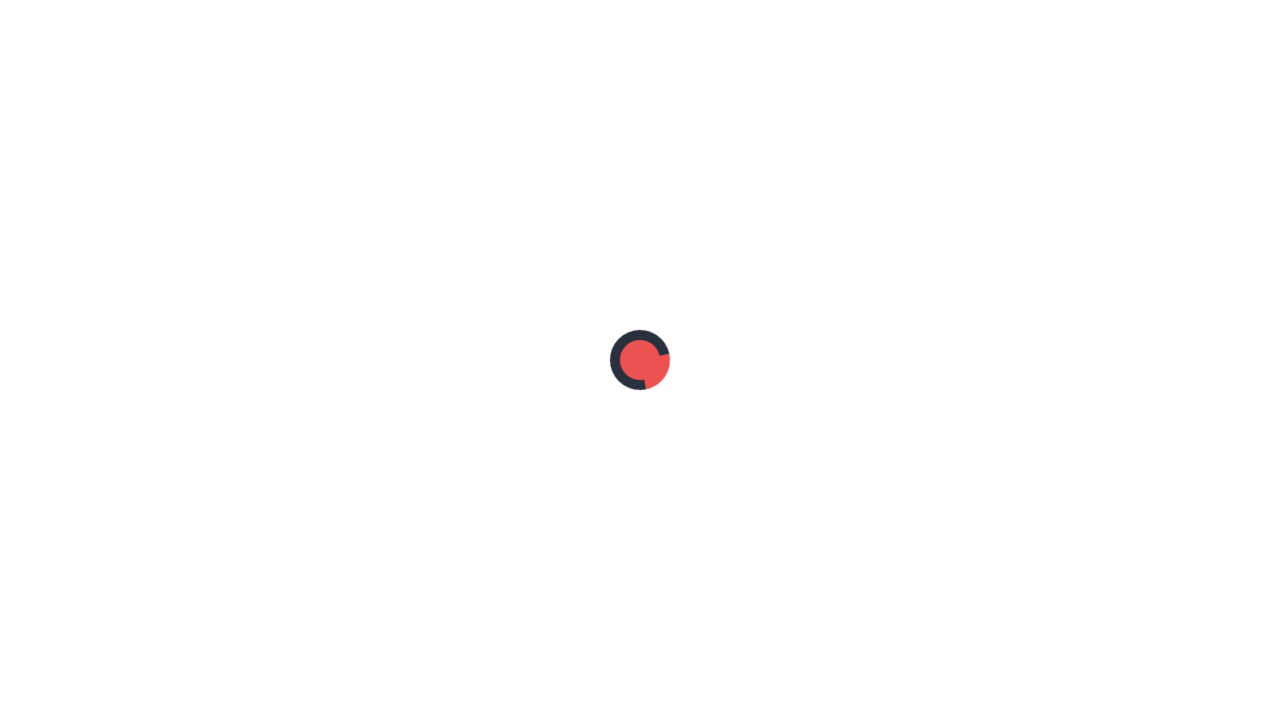

New page loaded completely
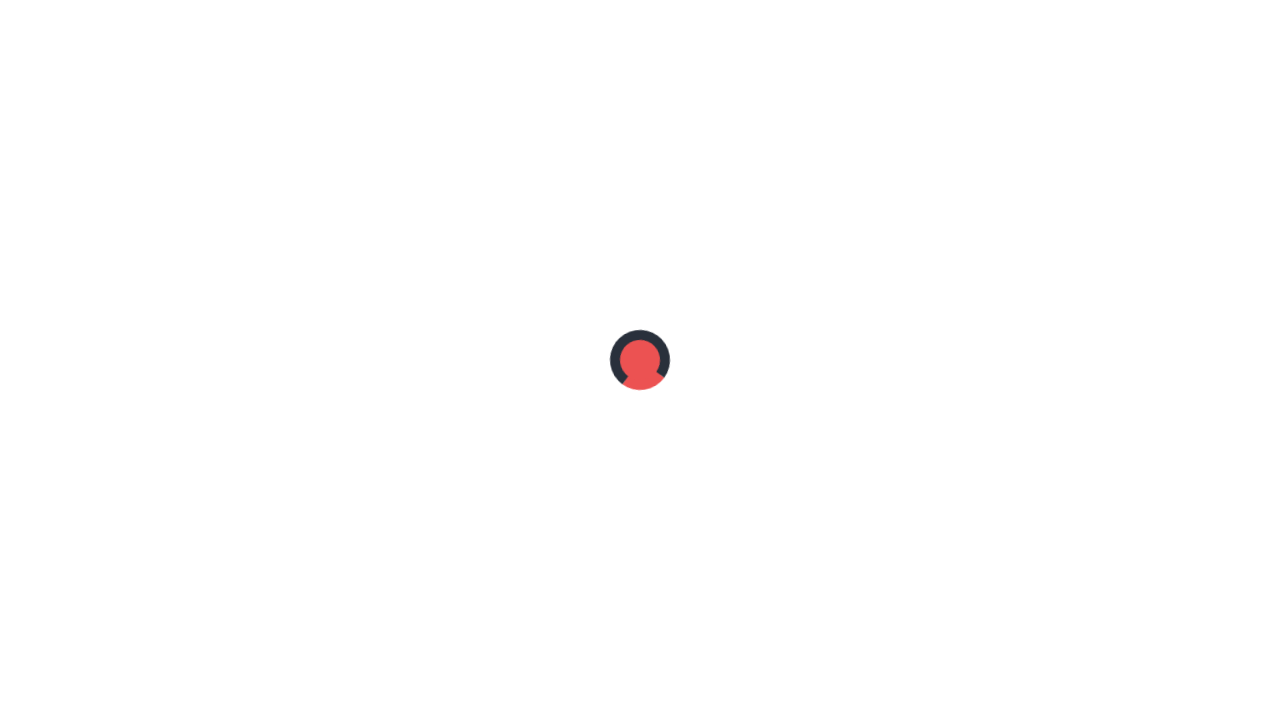

Extracted text from new page element
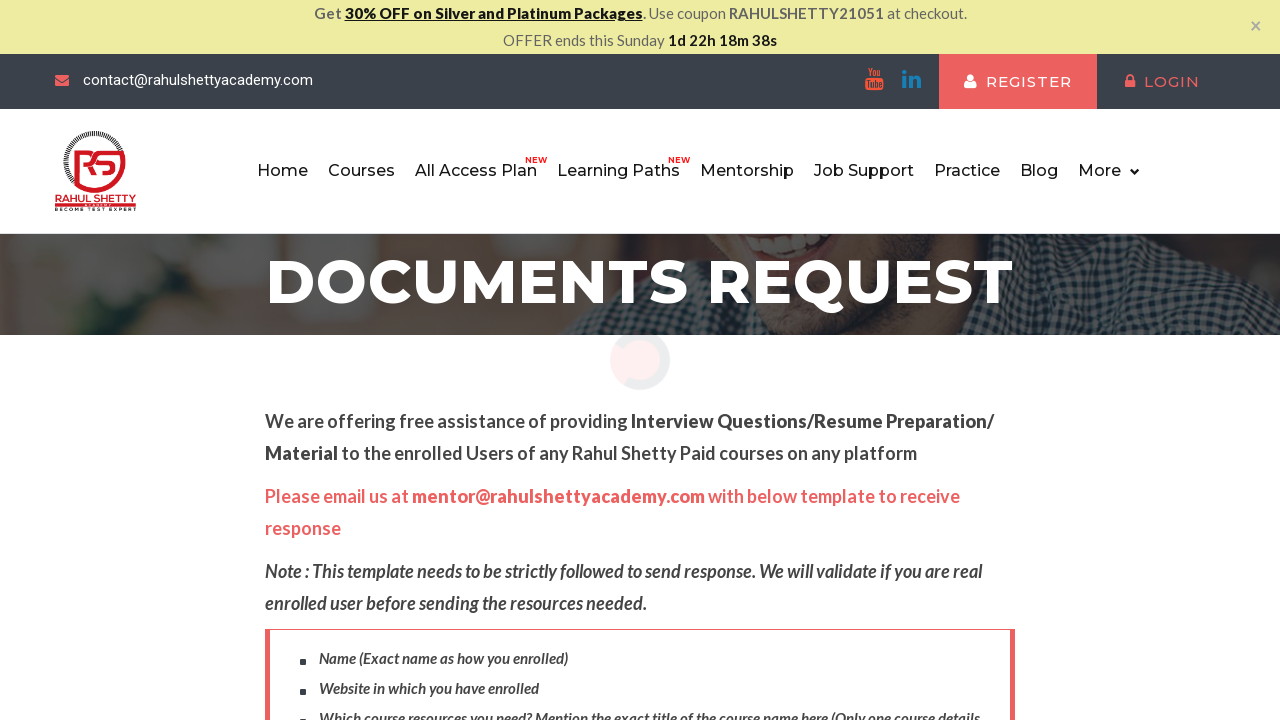

Parsed domain from extracted text: rahulshettyacademy.com
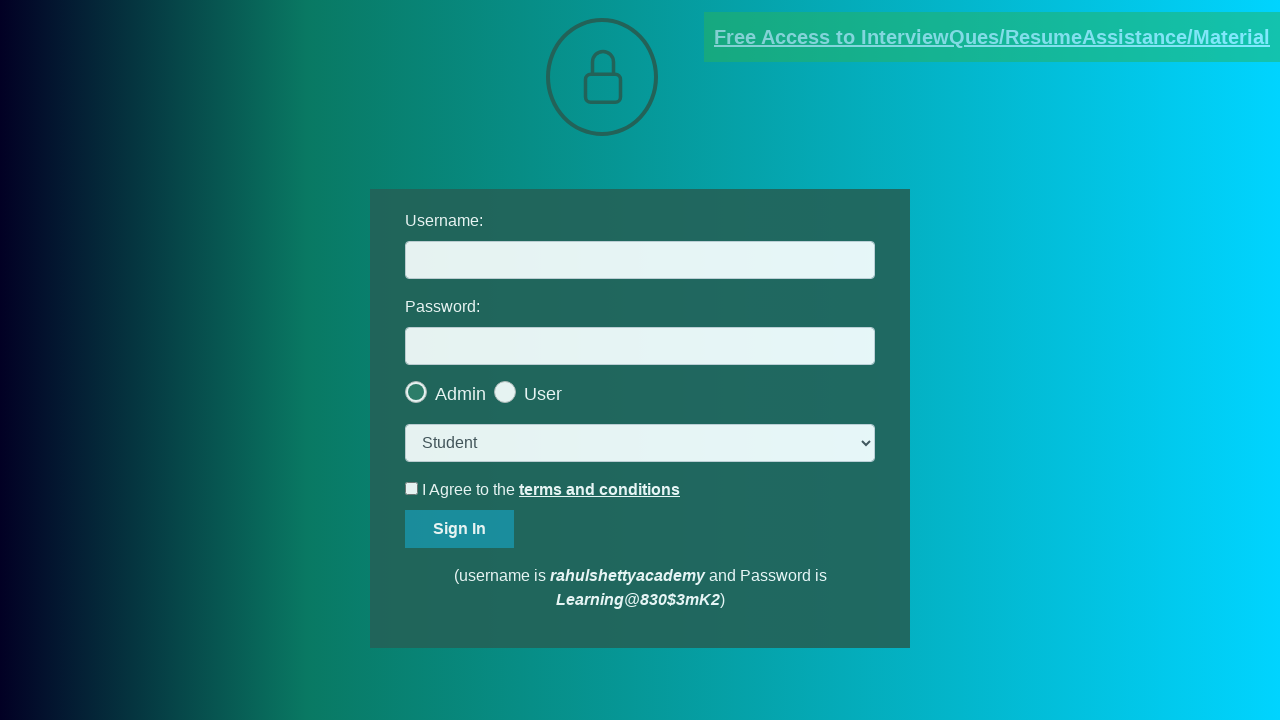

Filled username field with extracted domain: rahulshettyacademy.com on #username
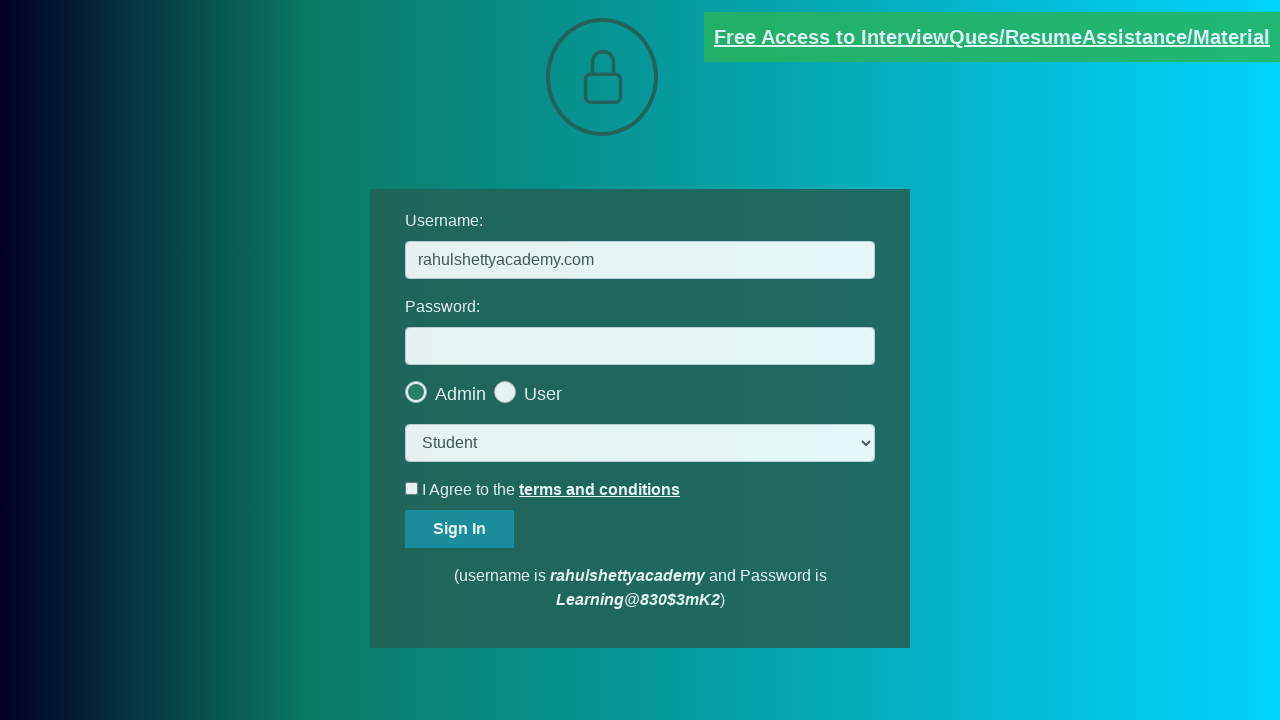

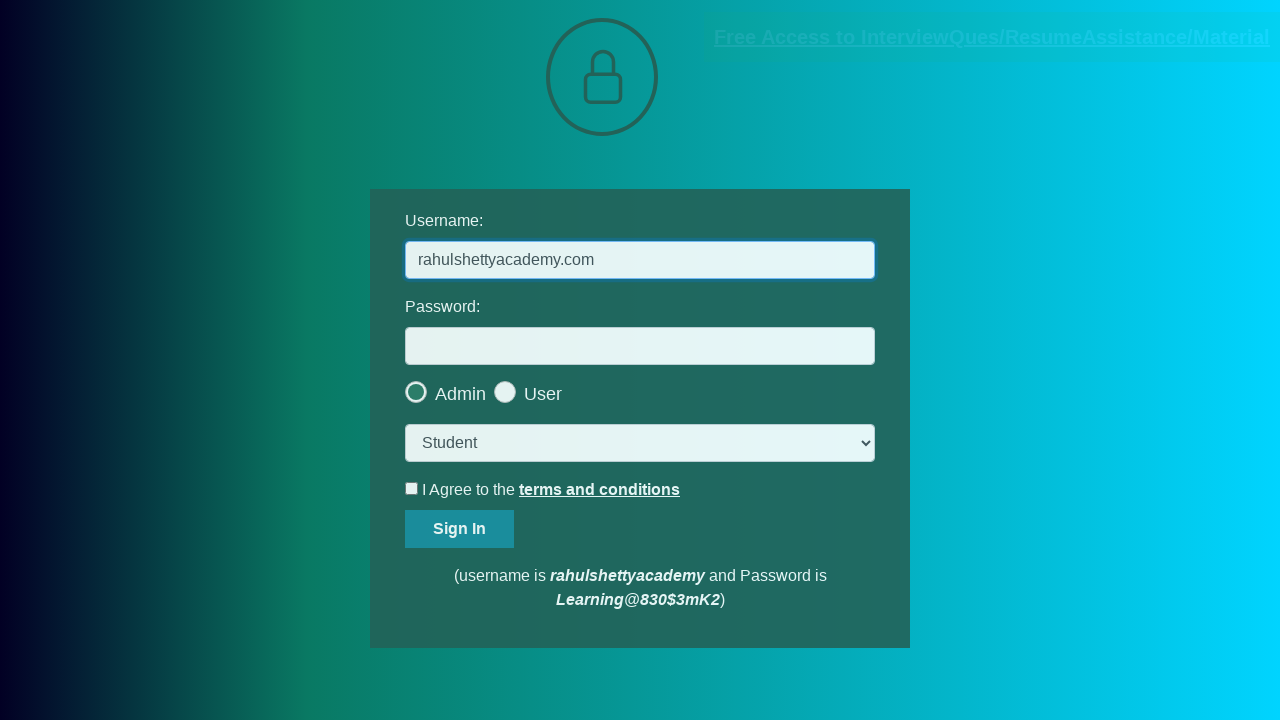